Tests the Python.org website search functionality by searching for "pycon" and verifying results are displayed

Starting URL: https://www.python.org

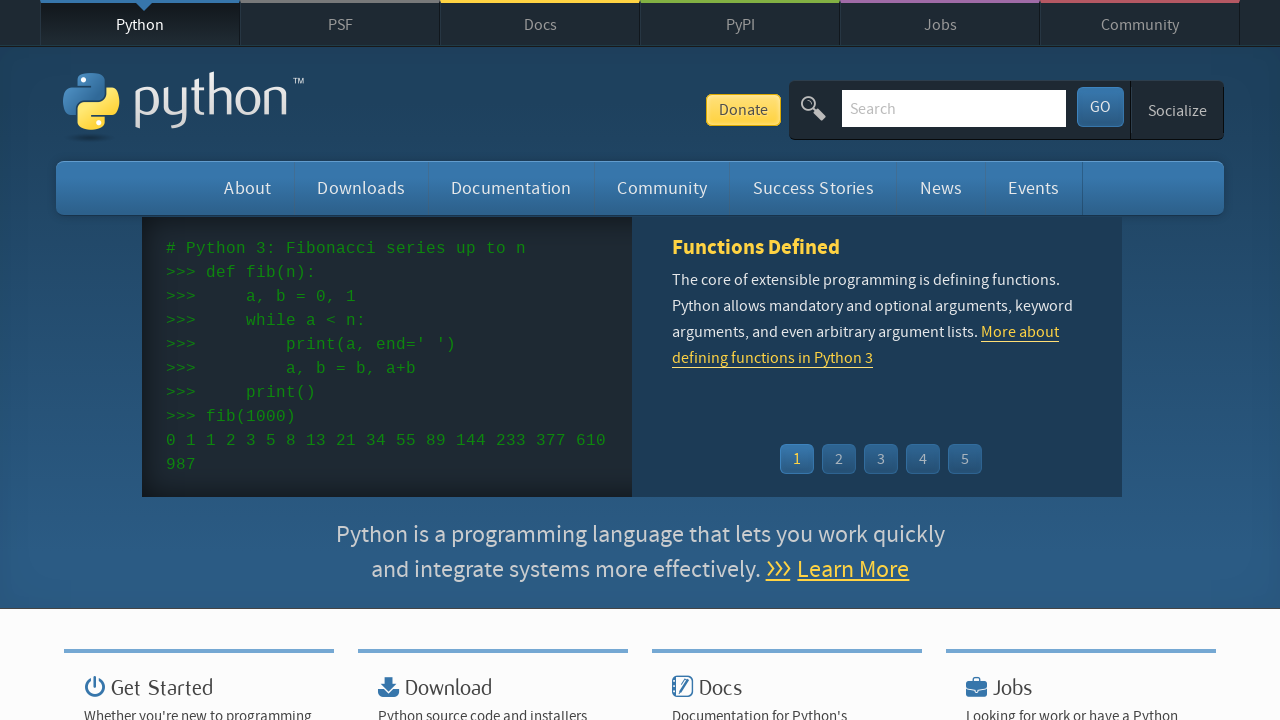

Verified 'Python' is in the page title
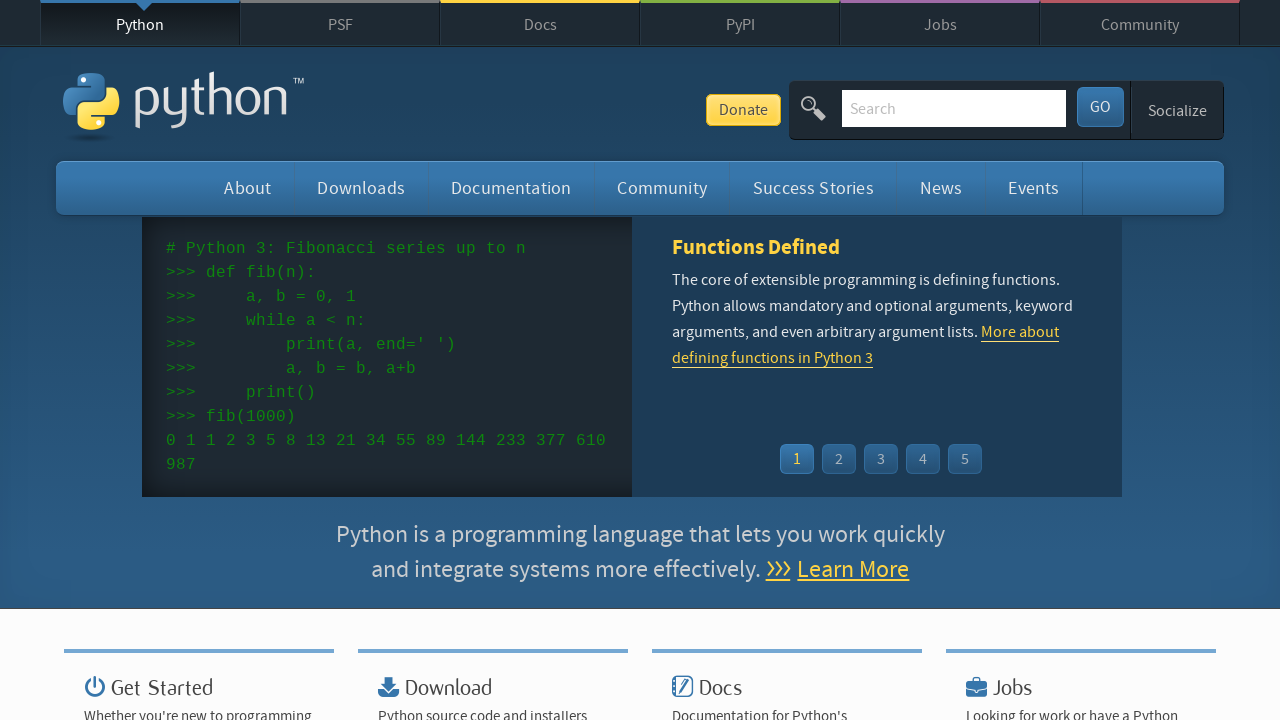

Cleared the search field on input[name='q']
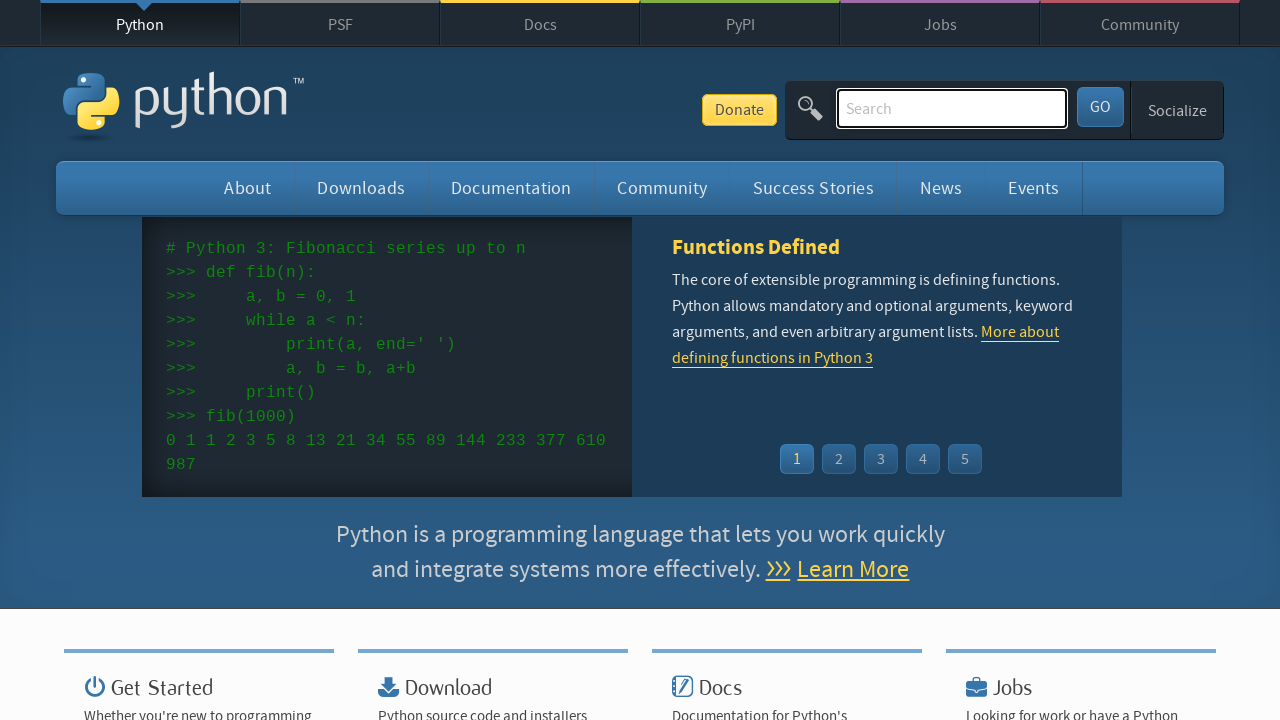

Typed 'pycon' in the search field on input[name='q']
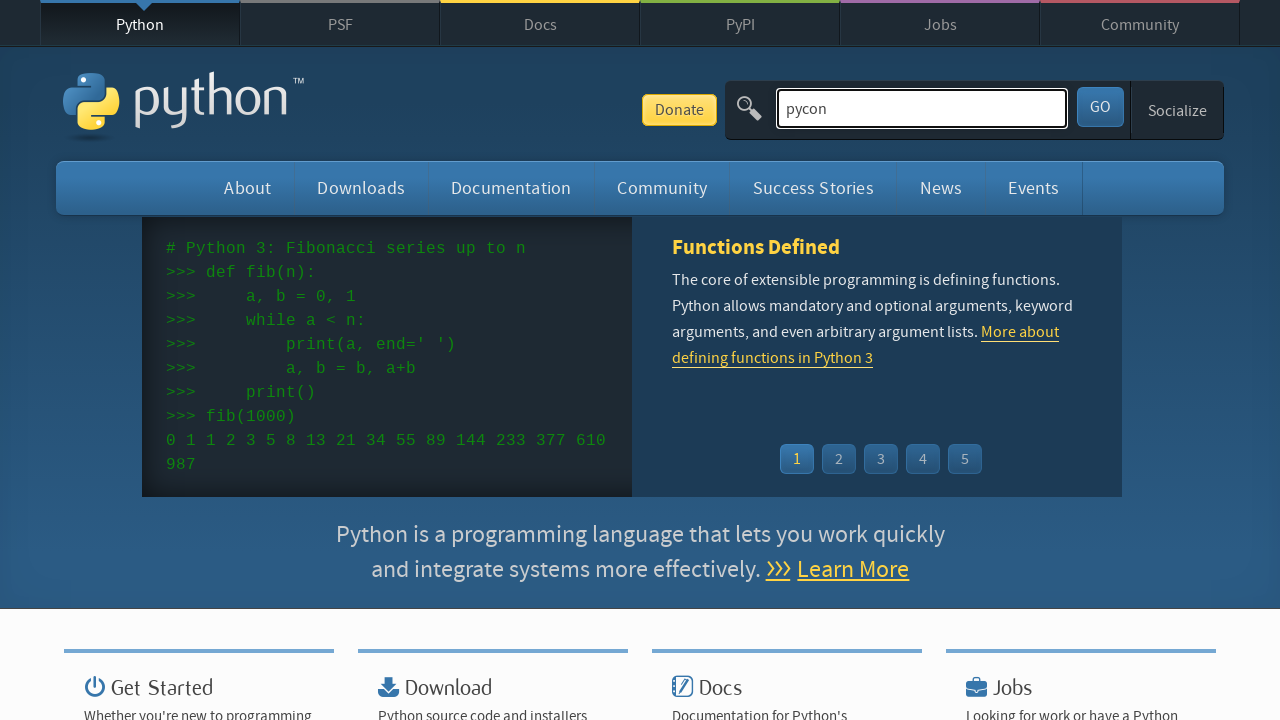

Pressed Enter to submit the search query on input[name='q']
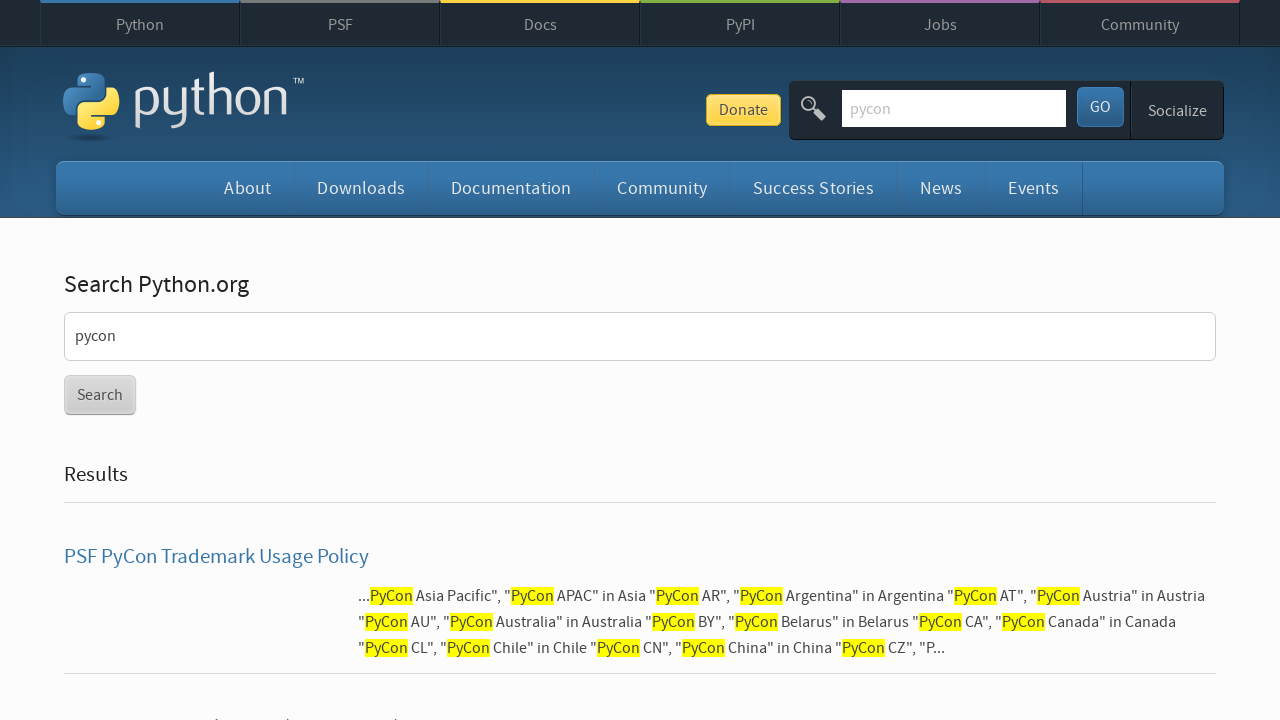

Waited for page to reach networkidle state
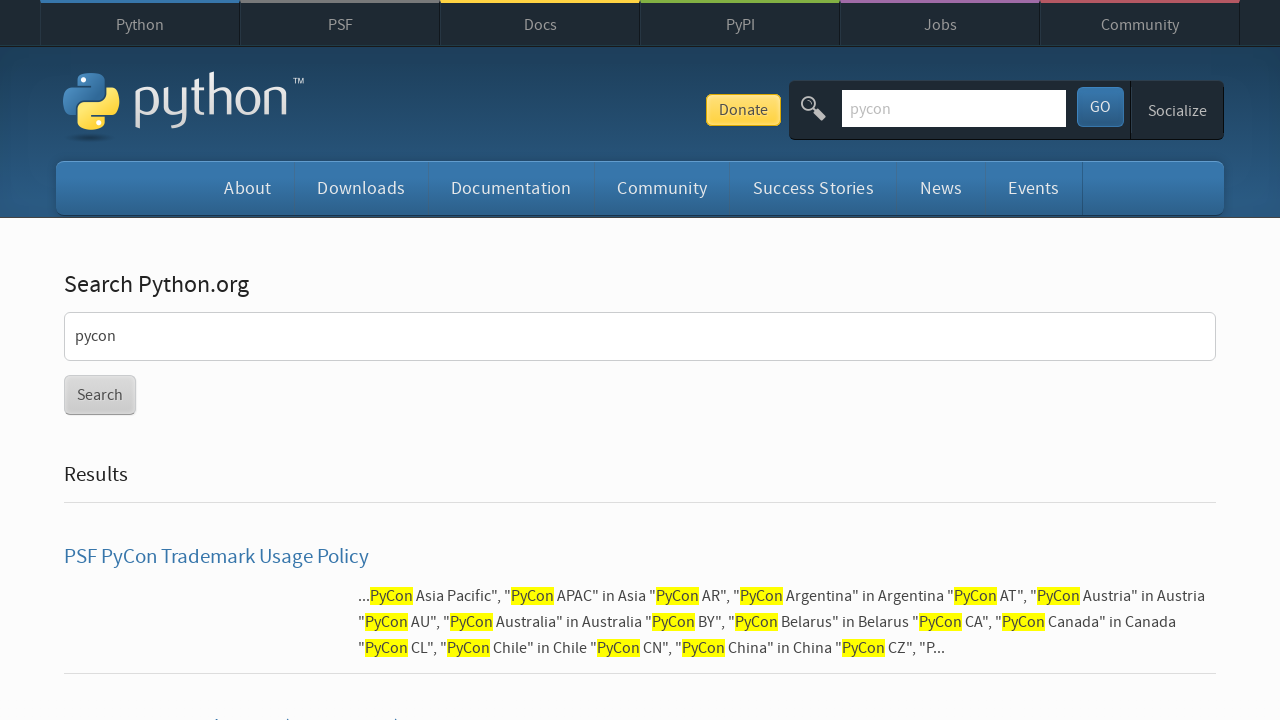

Verified search results are displayed (no 'No results found' message)
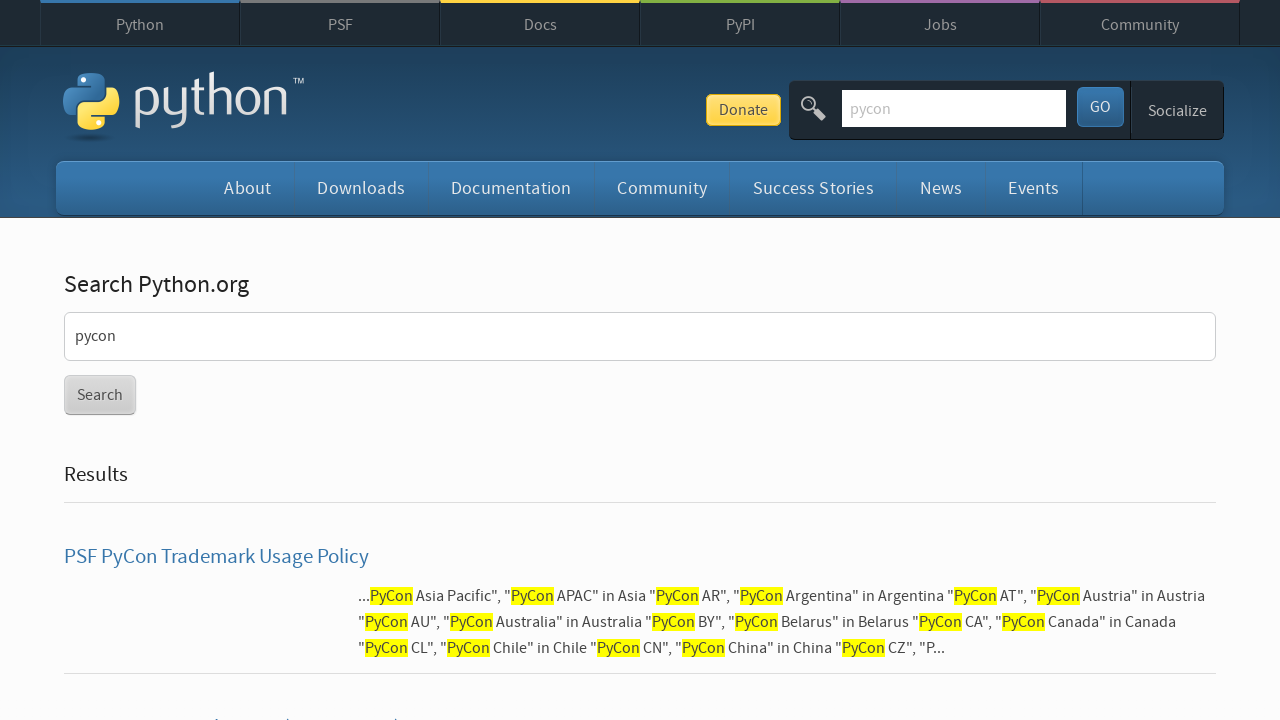

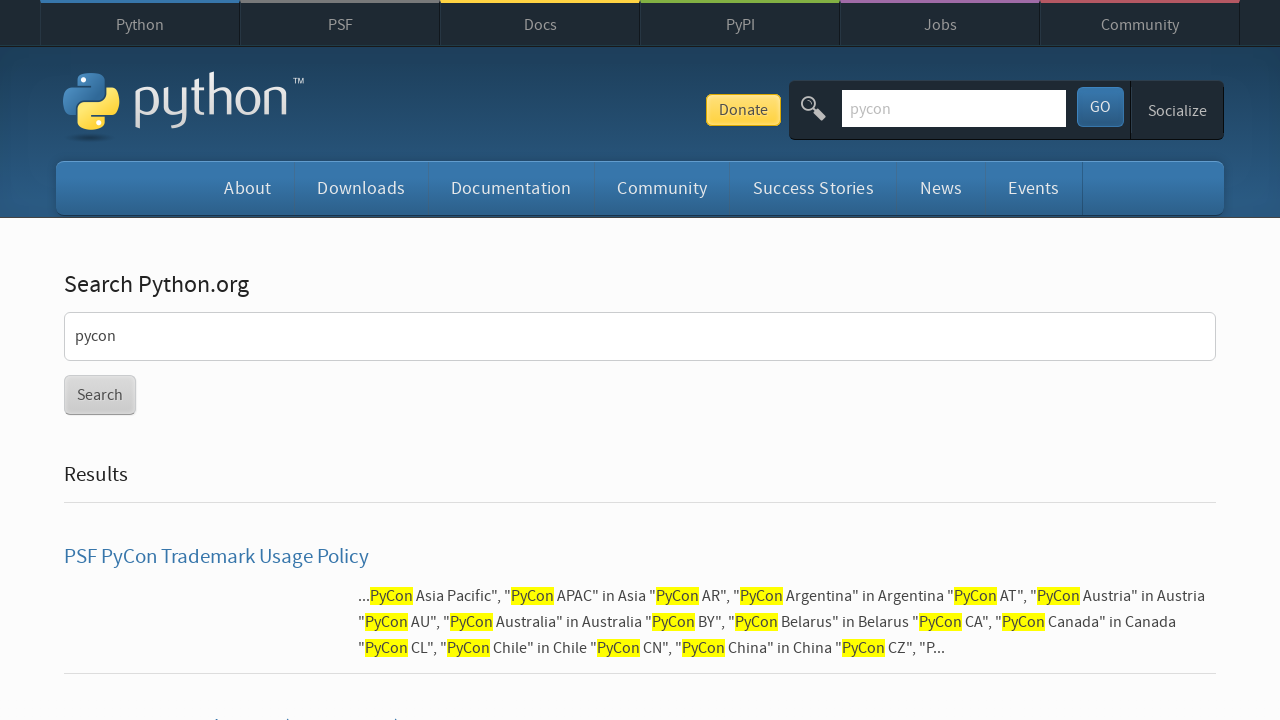